Tests checkbox functionality by clicking on checkbox 1 if it's not already selected, then verifying it becomes checked

Starting URL: https://testcenter.techproeducation.com/index.php?page=checkboxes

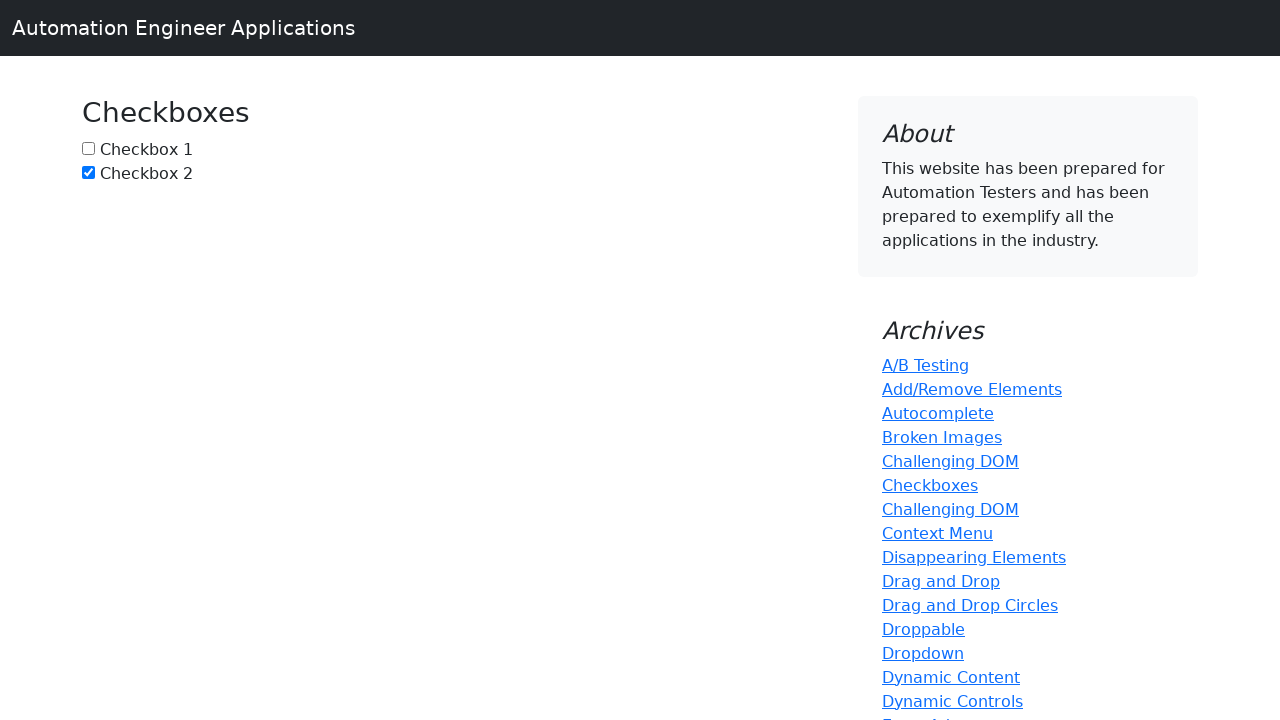

Navigated to checkbox test page
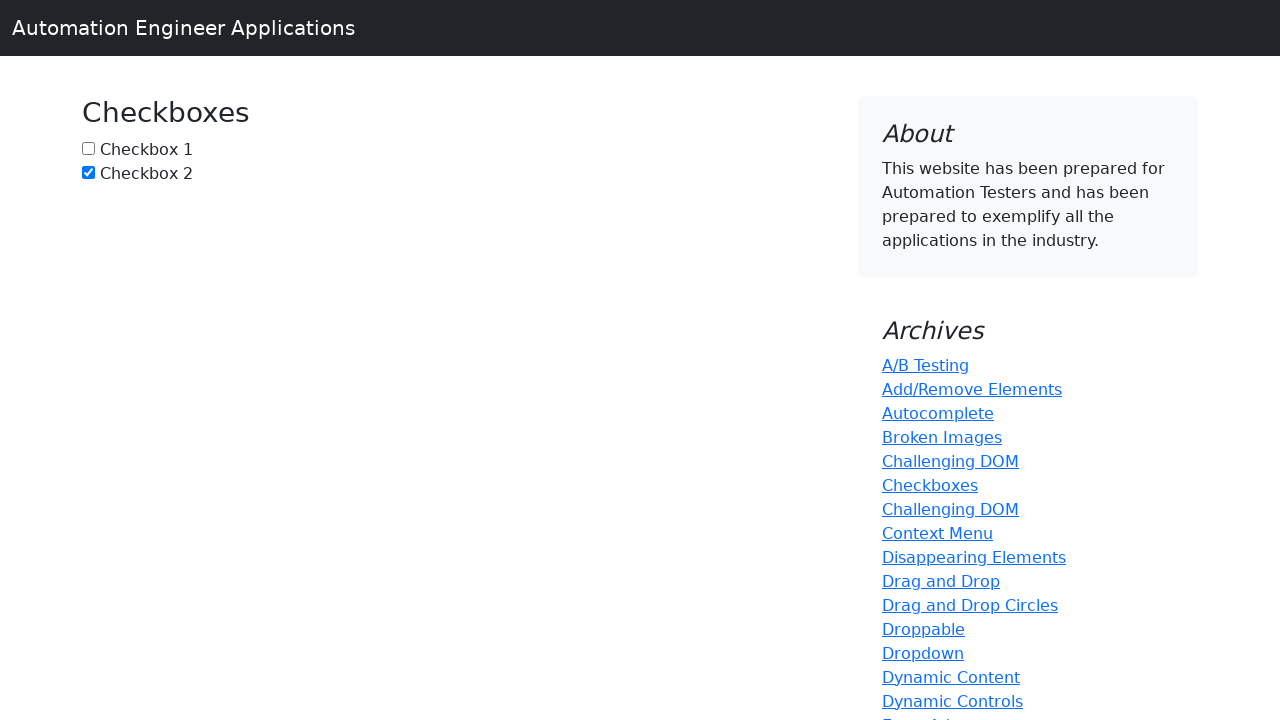

Located checkbox 1 element
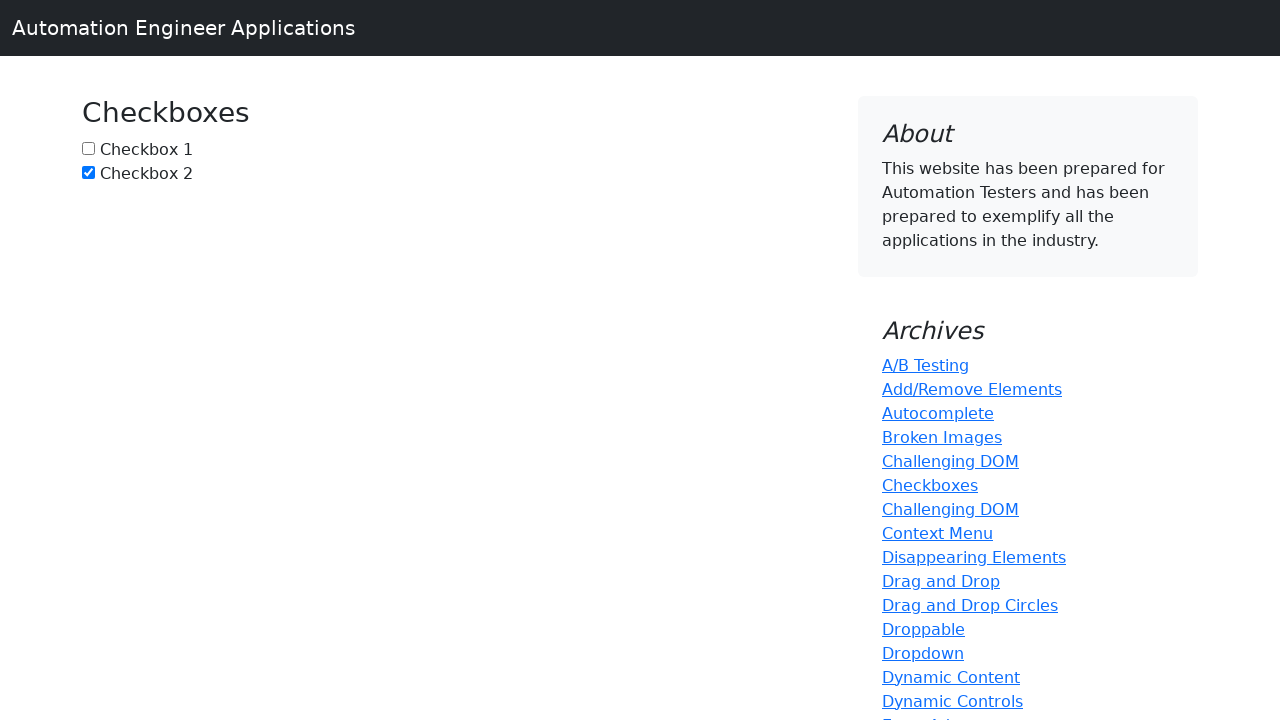

Checkbox 1 is not currently selected
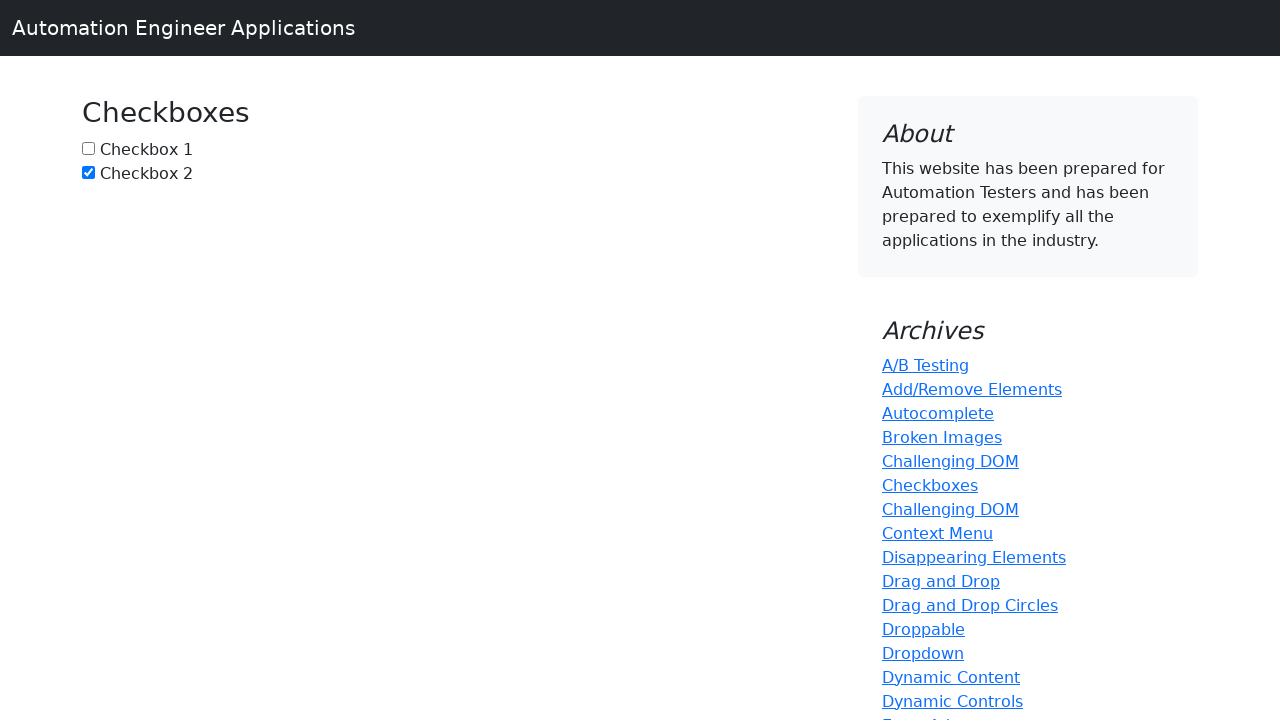

Clicked on checkbox 1 to select it at (88, 148) on #box1
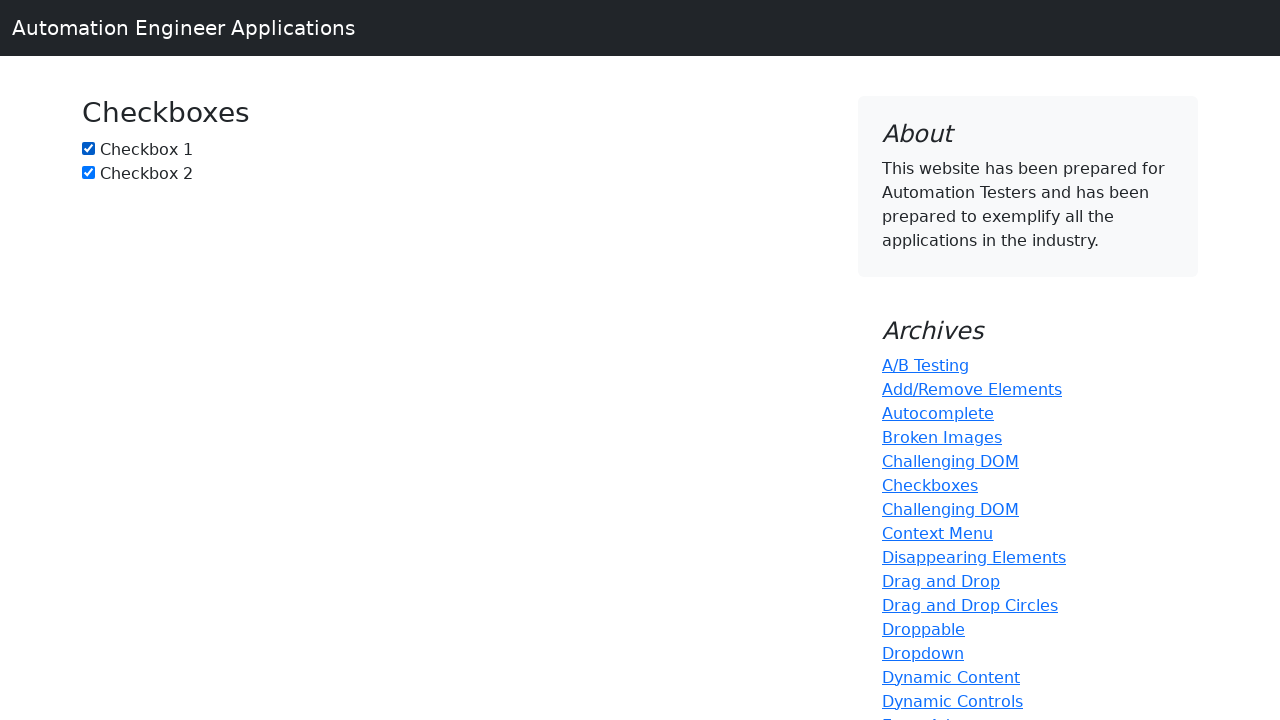

Verified that checkbox 1 is checked
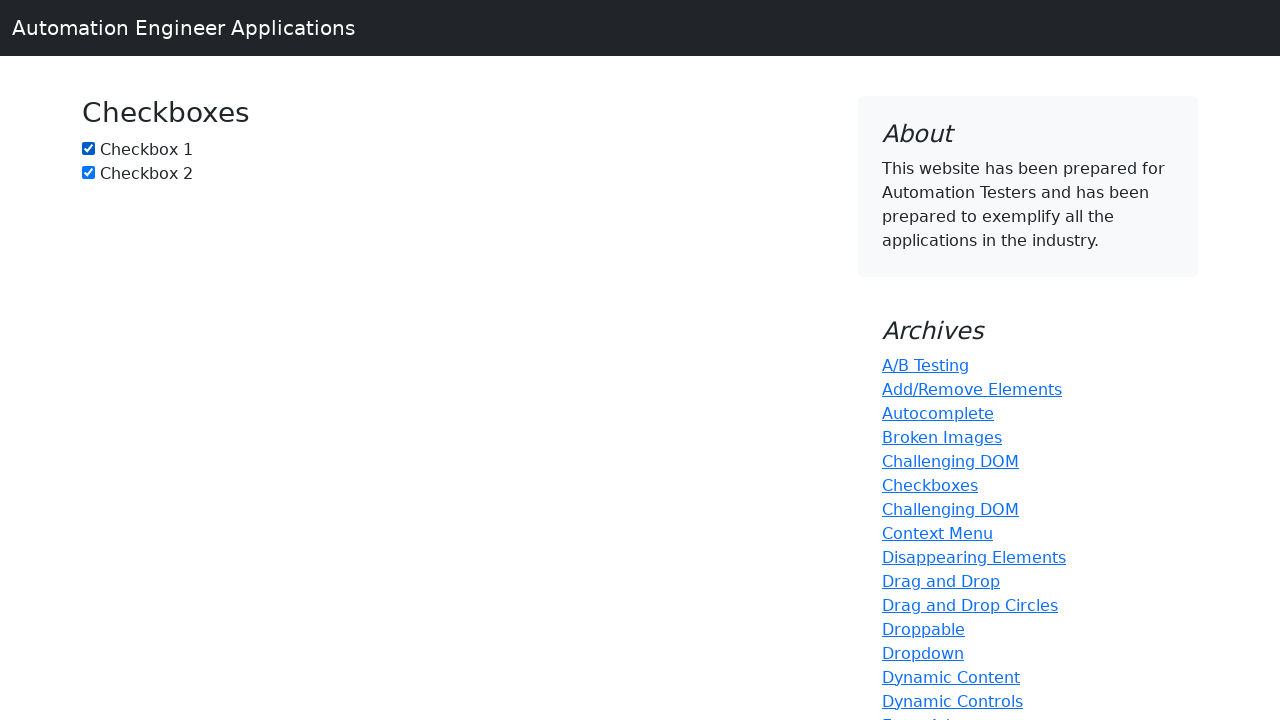

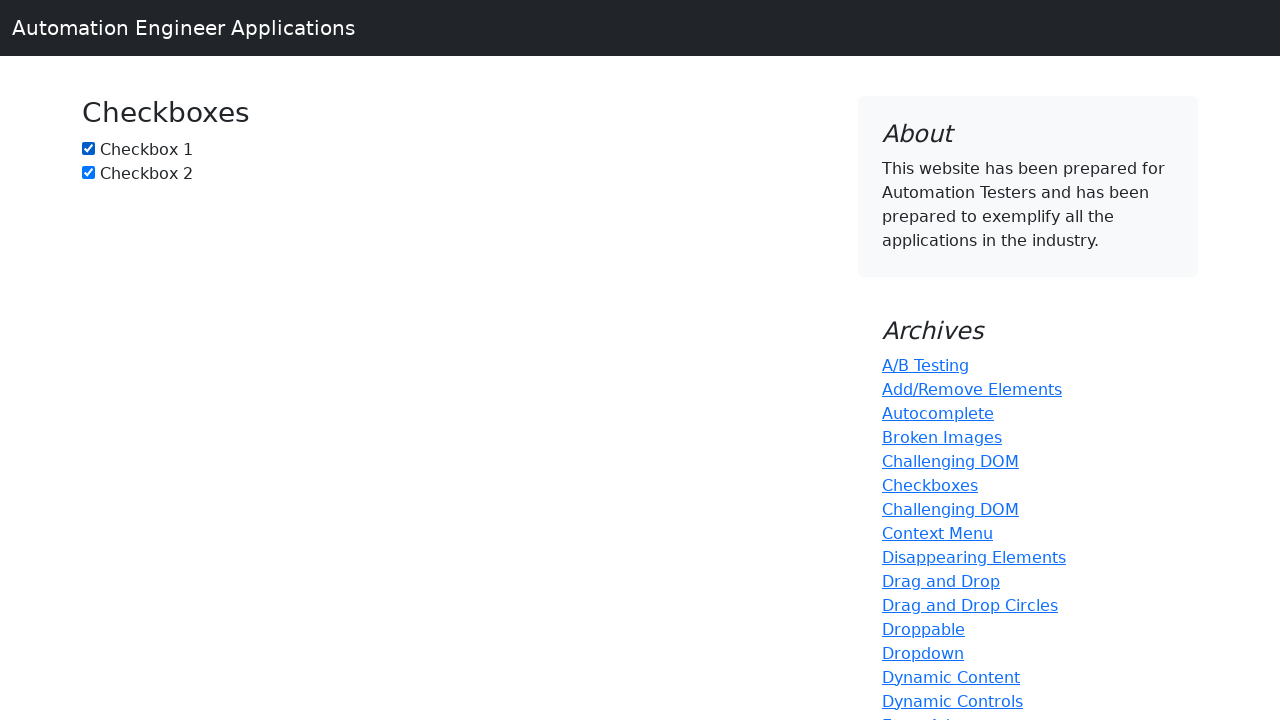